Opens a new tab and navigates to the Rahul Shetty Academy website to verify the page title

Starting URL: https://www.rahulshettyacademy.com/

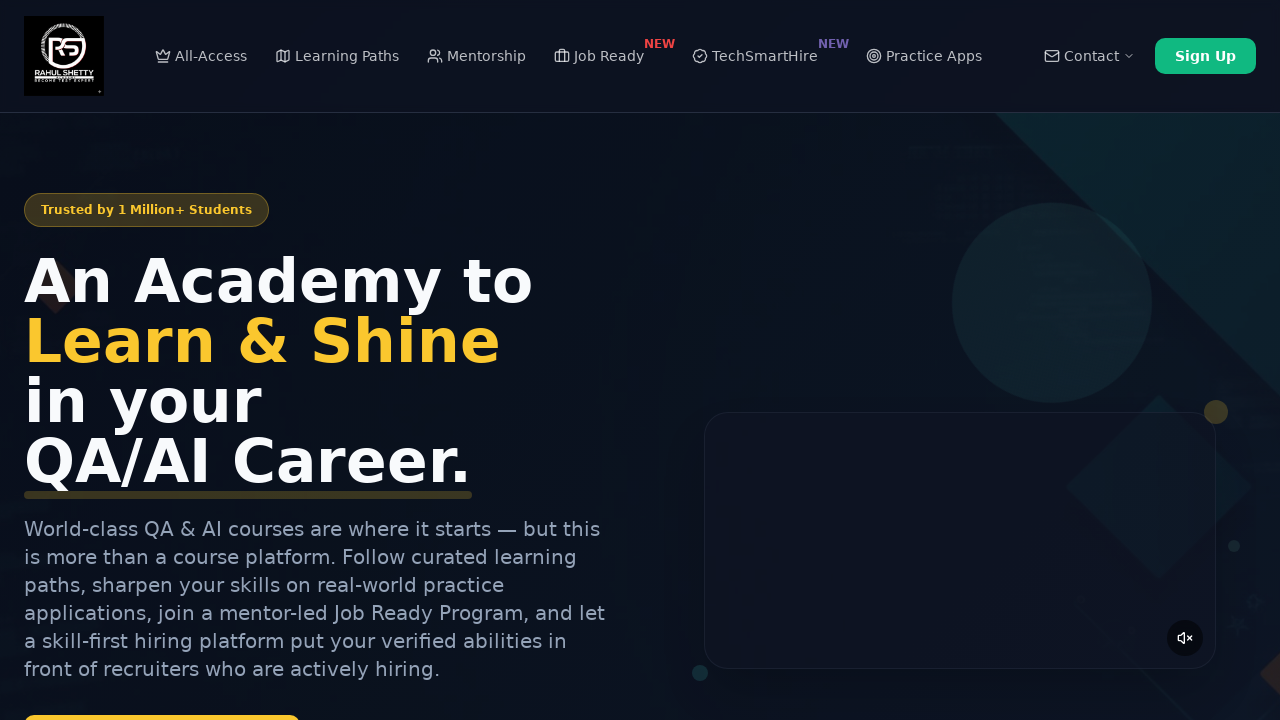

Opened a new tab/page
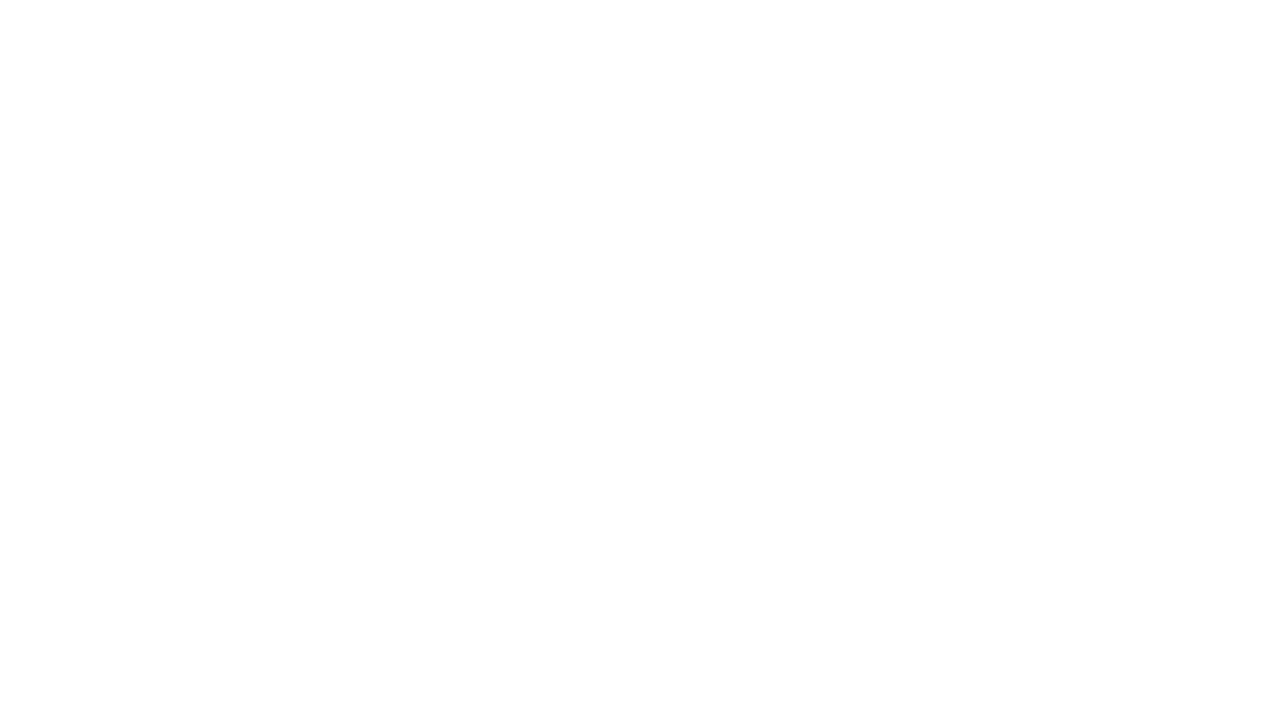

Navigated to Rahul Shetty Academy website
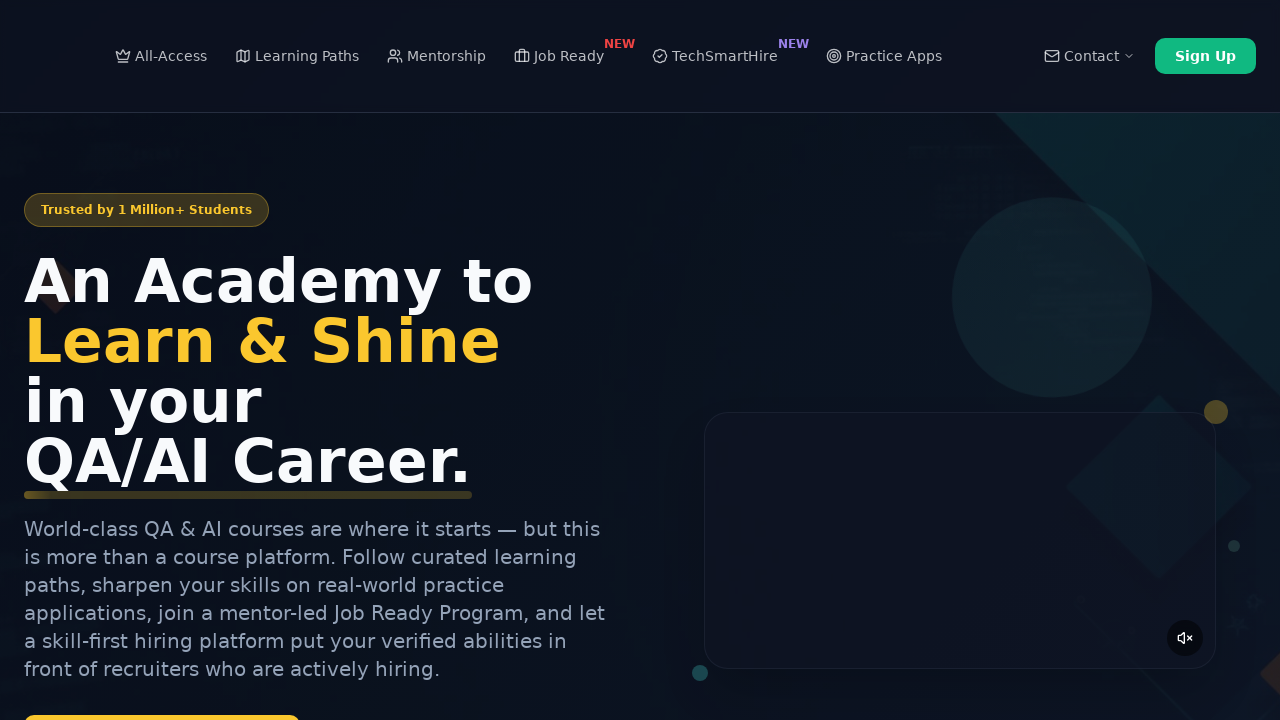

Verified page title: Rahul Shetty Academy | QA Automation, Playwright, AI Testing & Online Training
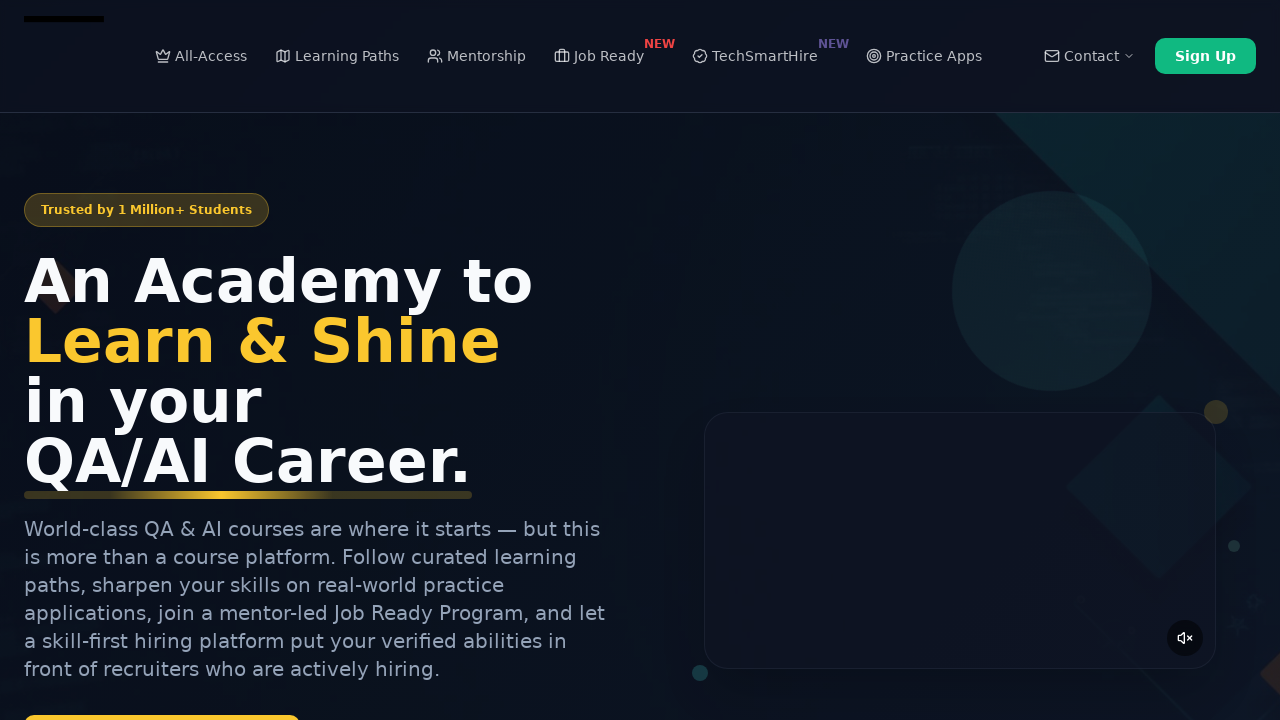

Closed the new tab
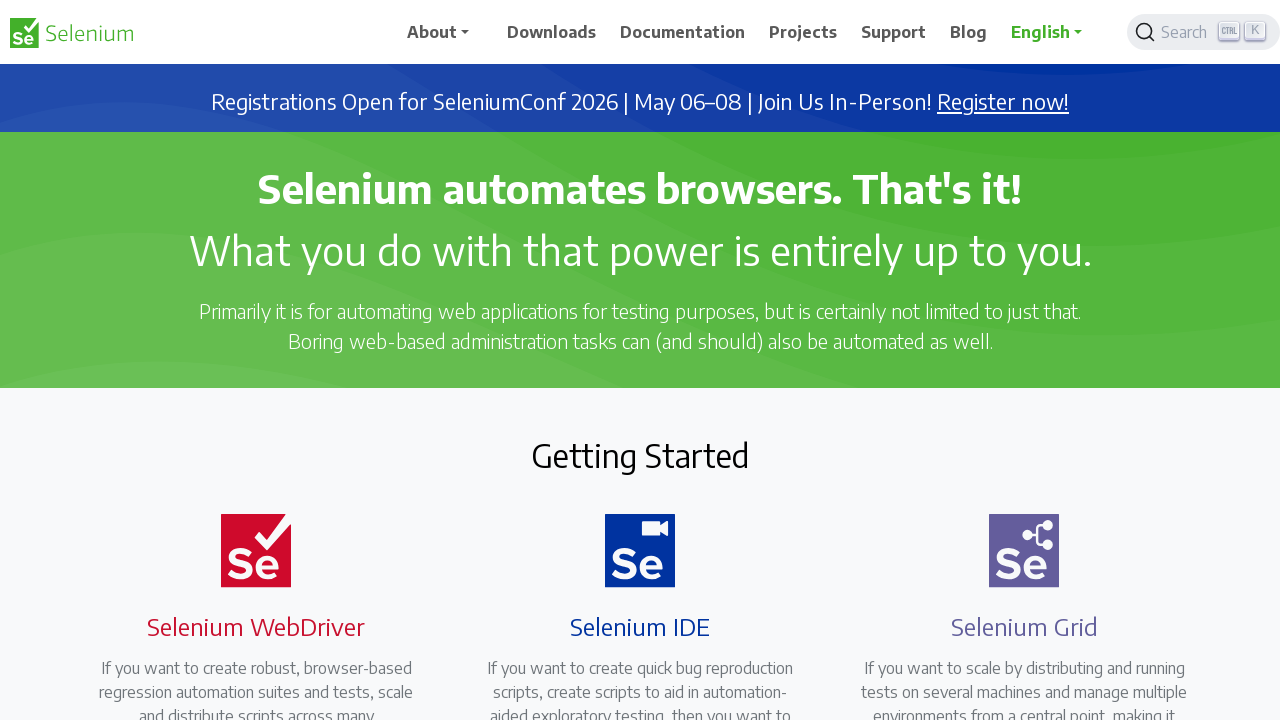

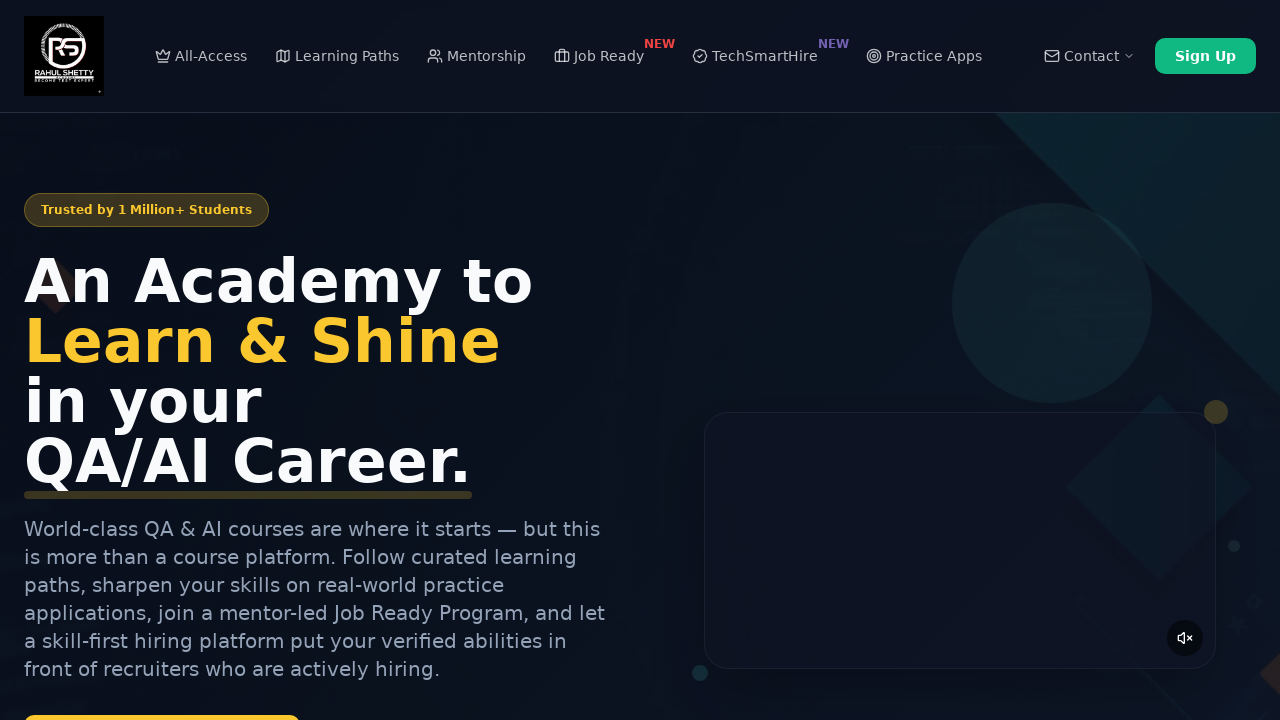